Tests radio button selection functionality by checking if radio buttons are selected and clicking them if not already selected

Starting URL: https://omayo.blogspot.com

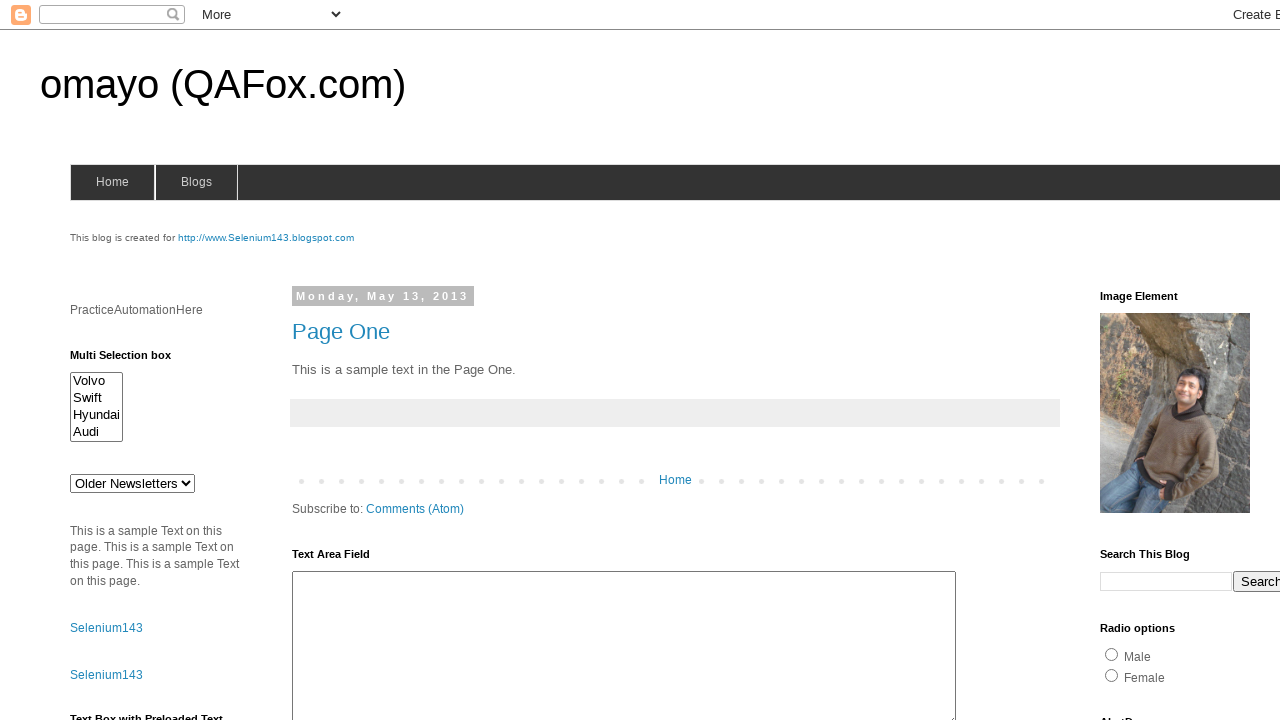

Located radio button #radio1
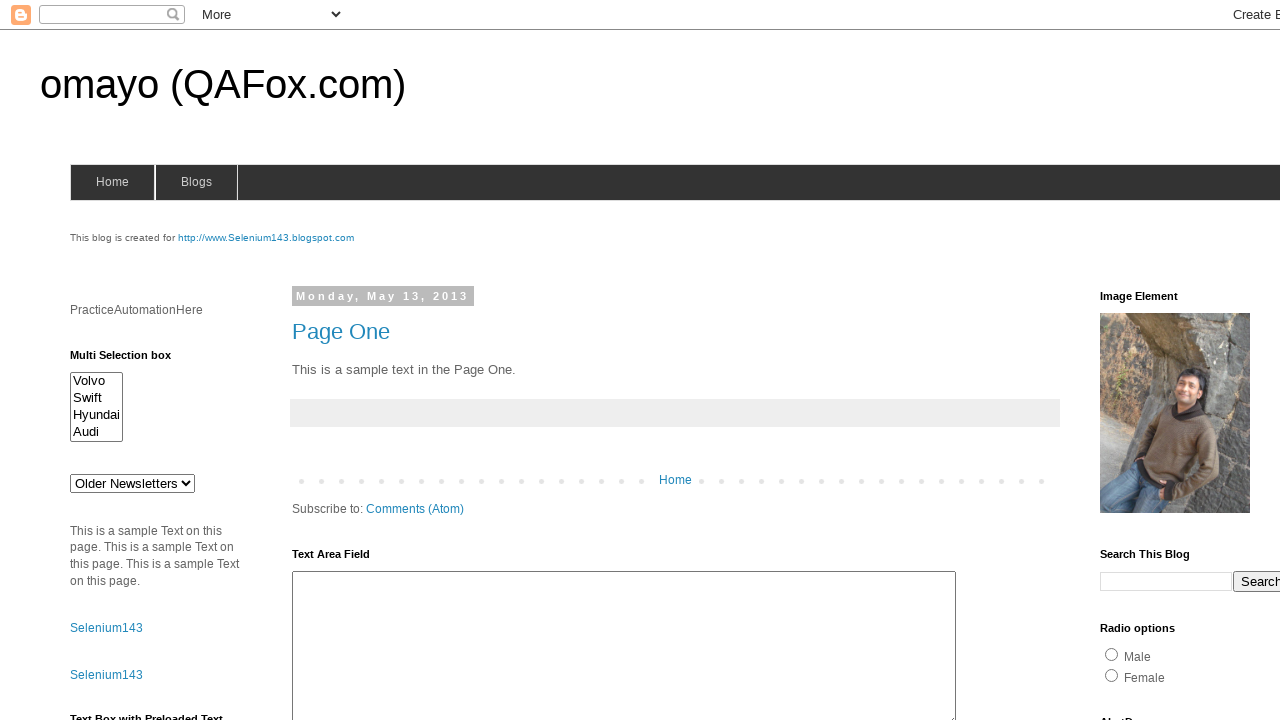

Checked radio button #radio1 status - not selected
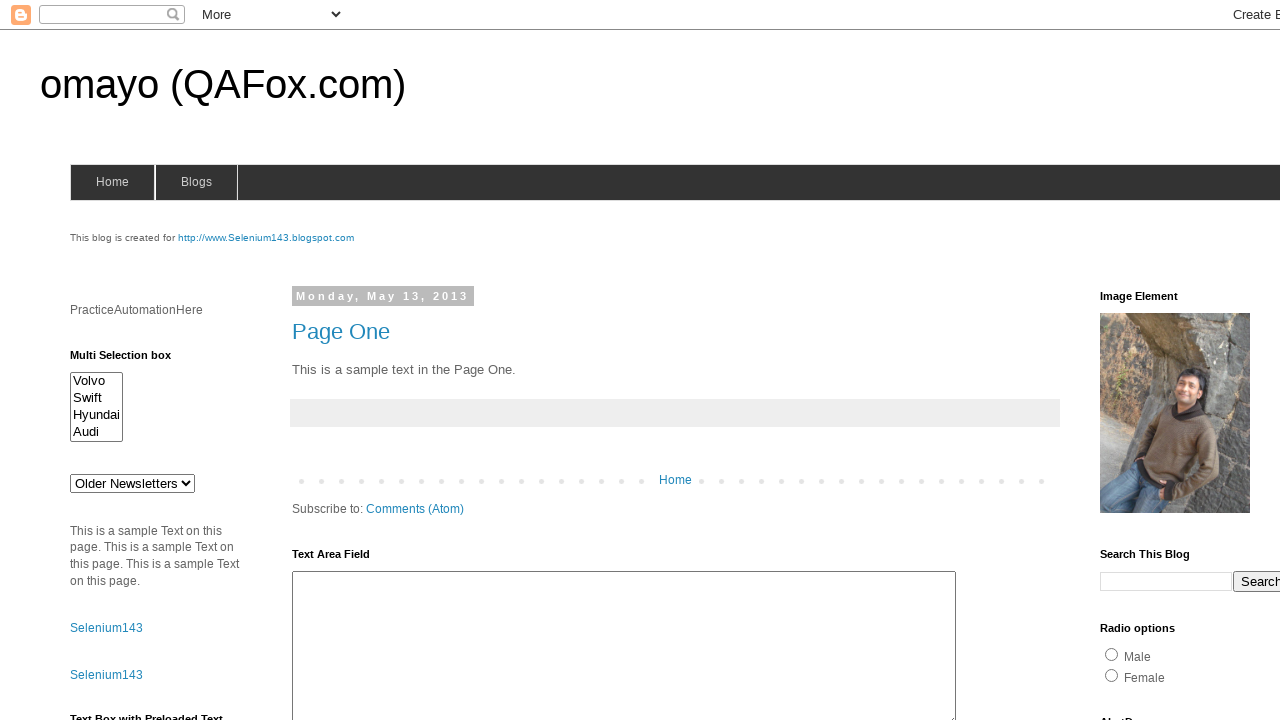

Clicked radio button #radio1 to select it at (1112, 654) on #radio1
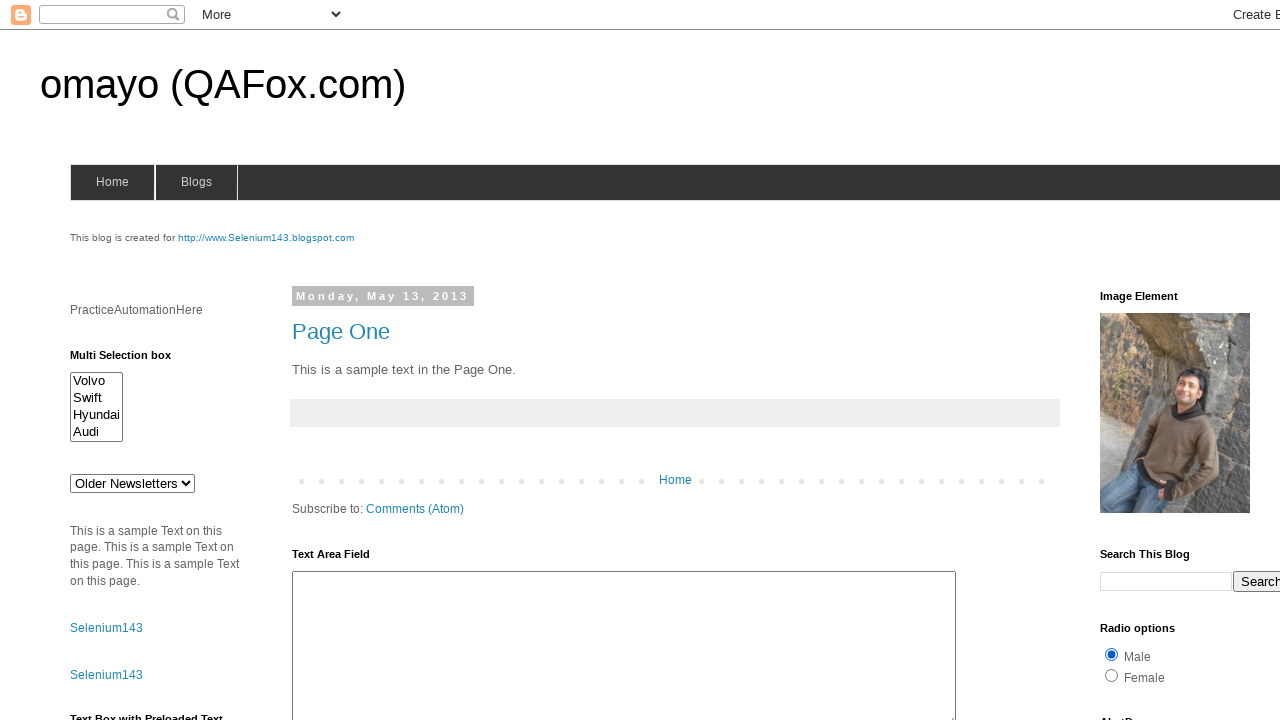

Located radio button #radio2
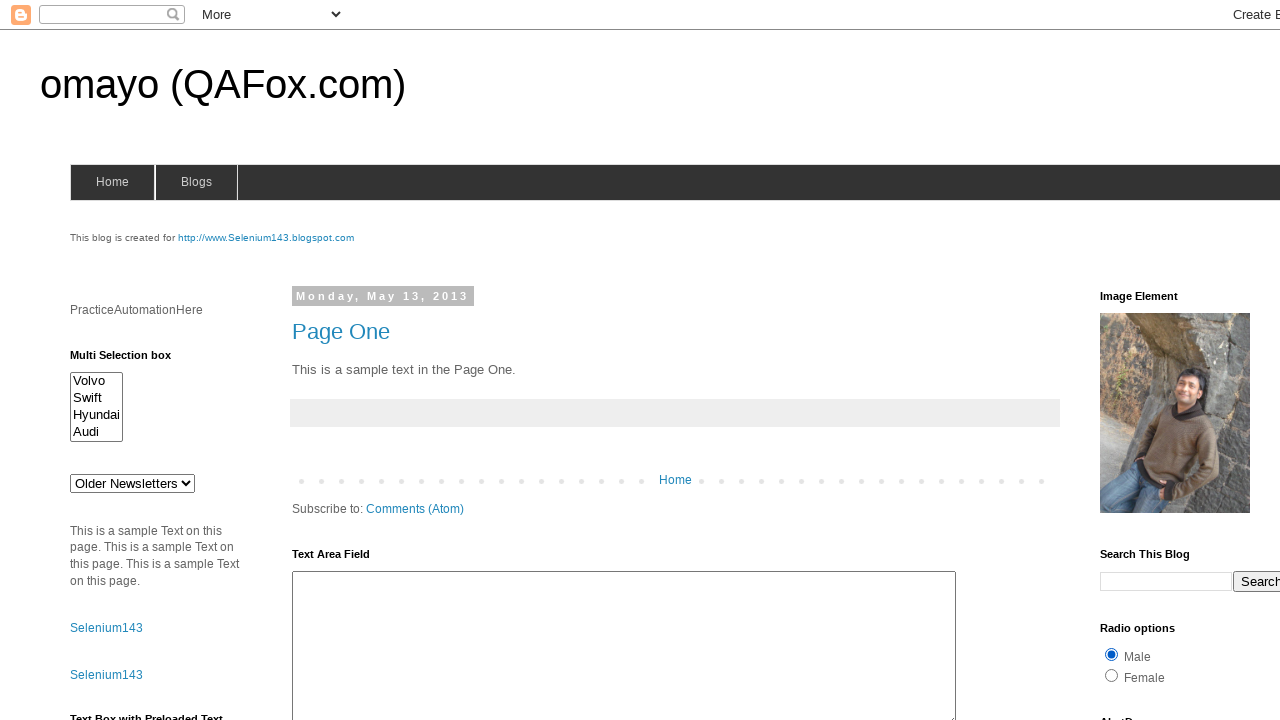

Checked radio button #radio2 status - not selected
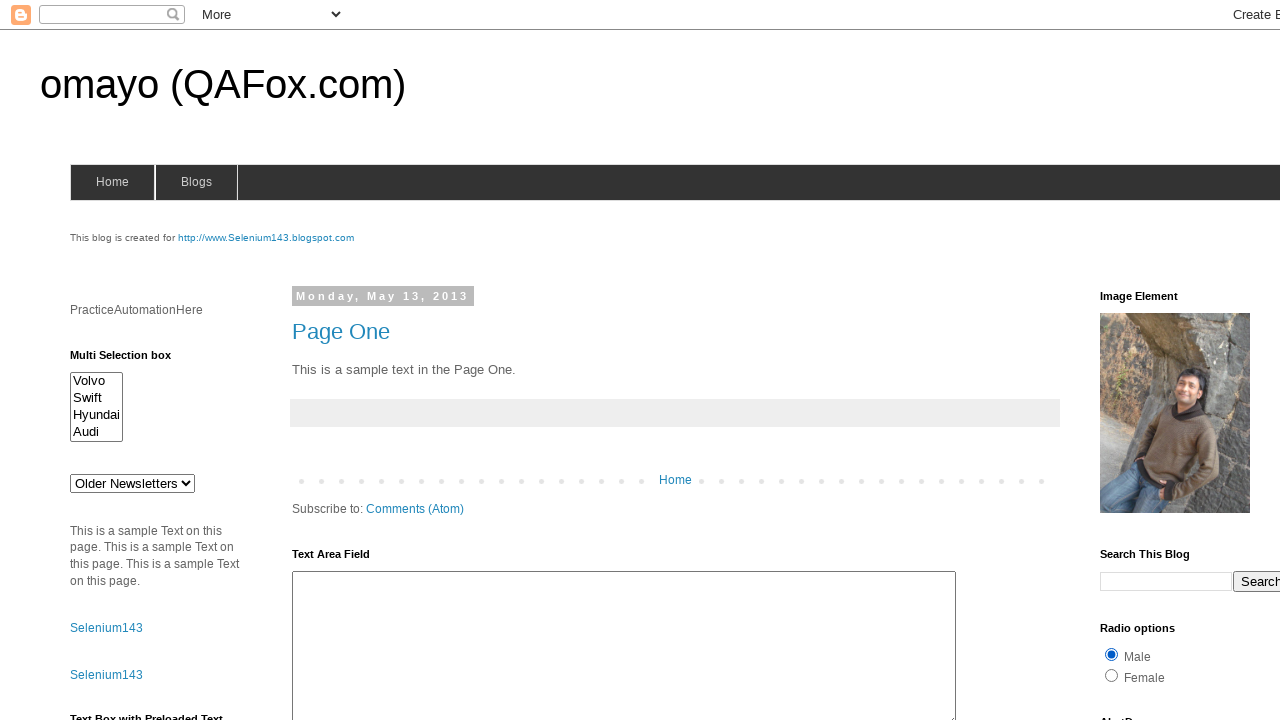

Clicked radio button #radio2 to select it at (1112, 675) on #radio2
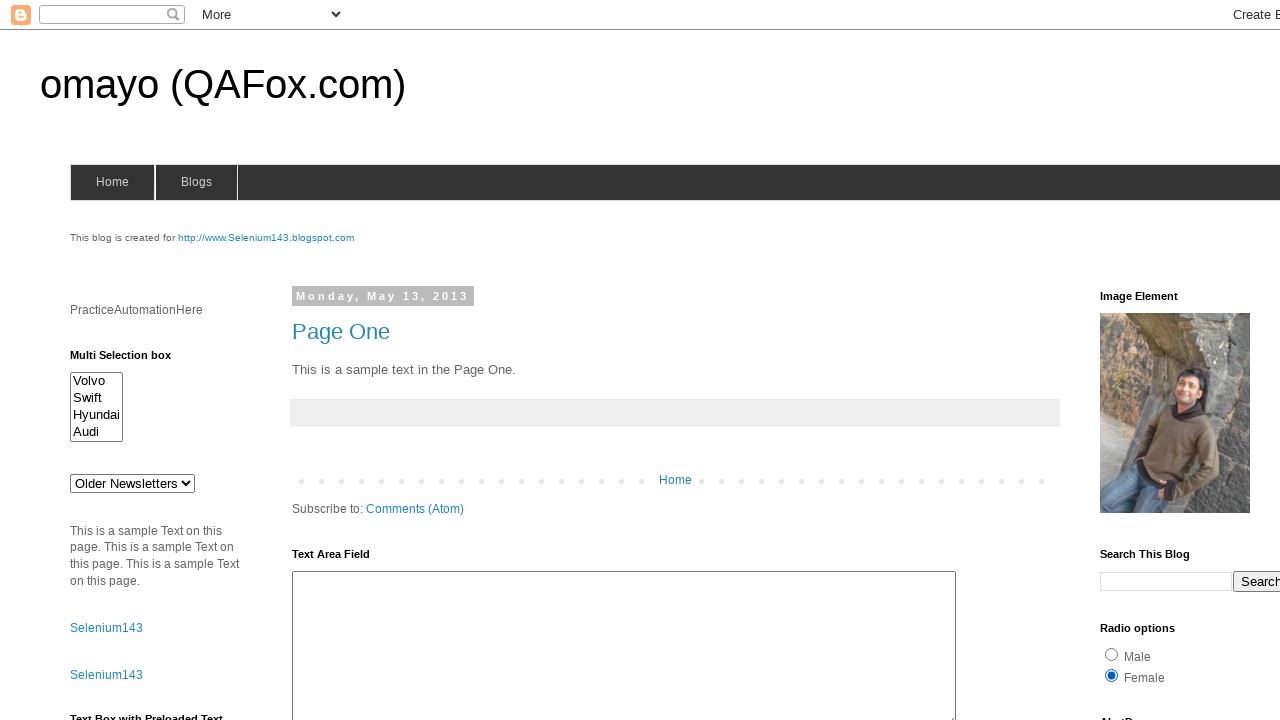

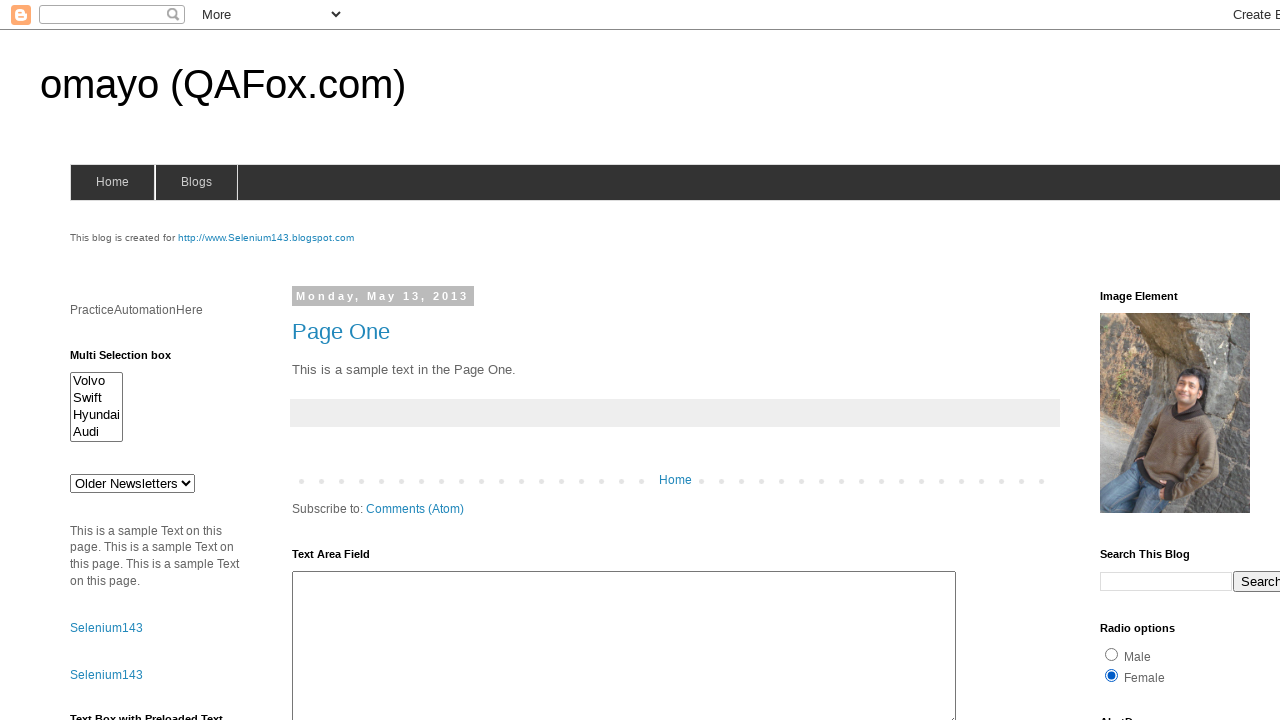